Tests mobile responsiveness on Pixel 5 viewport by checking page layout and verifying content renders correctly at 393x851 resolution

Starting URL: https://dev.voice-korea.com/en/

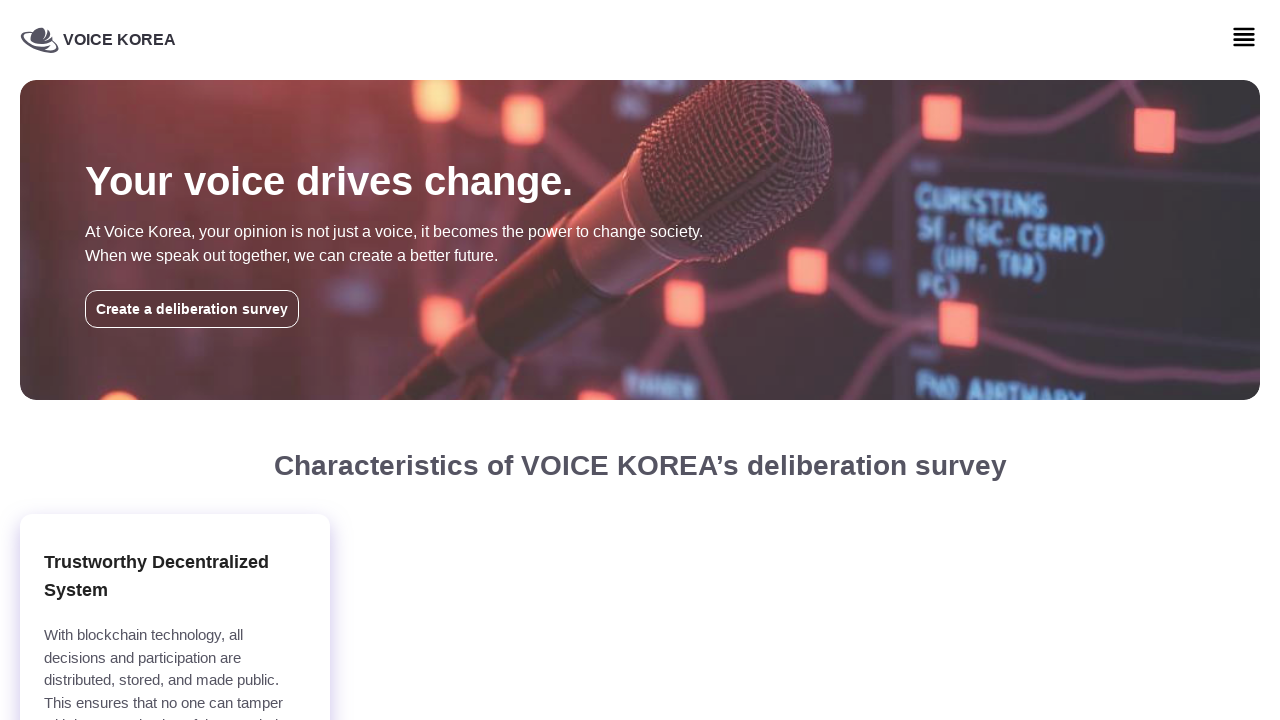

Set viewport to Pixel 5 dimensions (393x851)
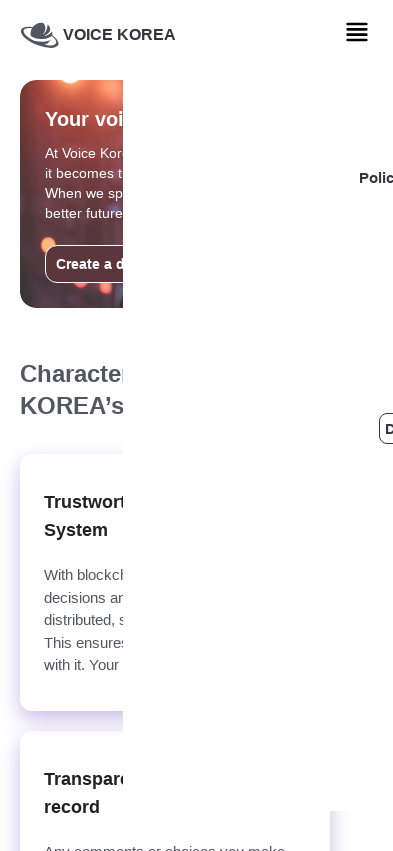

Reloaded page with new Pixel 5 viewport
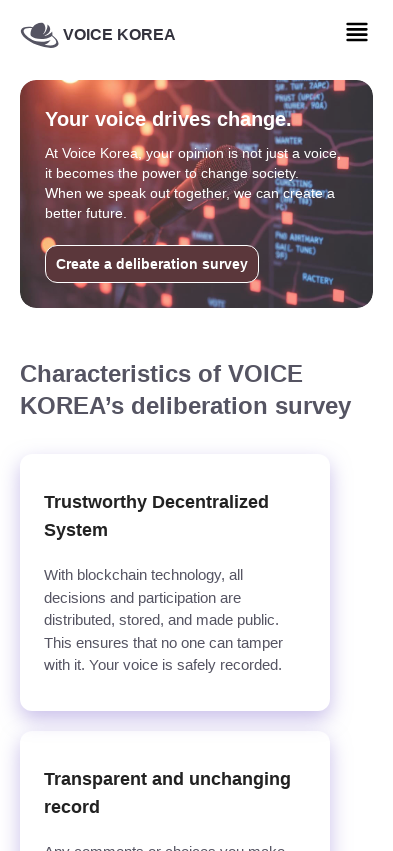

Page content loaded on Pixel 5 viewport
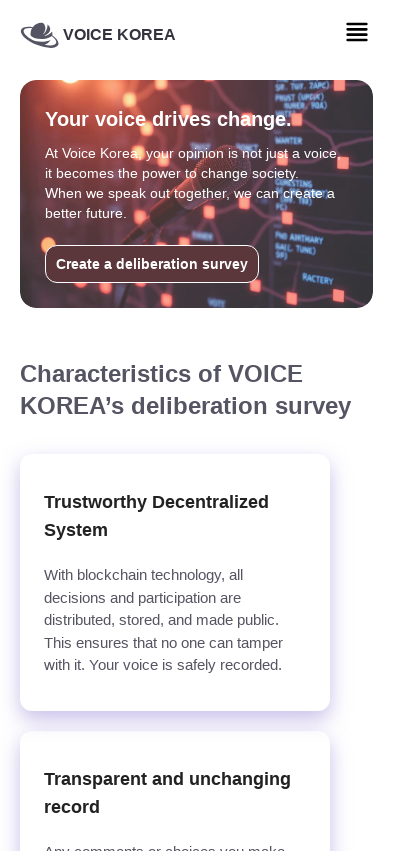

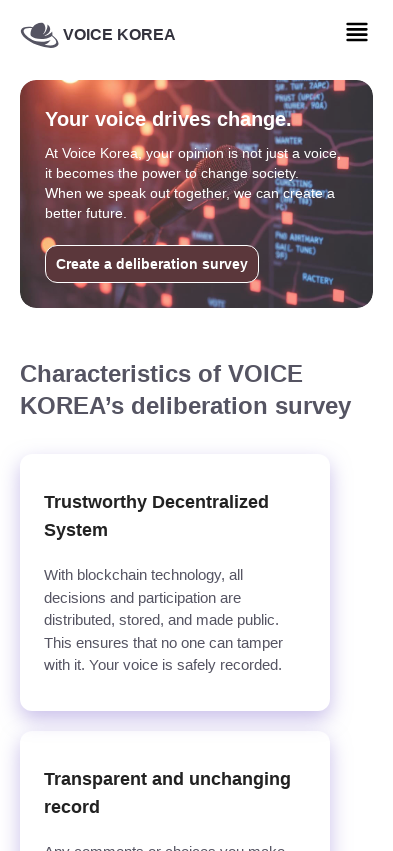